Tests login with a locked out user account, verifying the appropriate error message is displayed

Starting URL: https://www.saucedemo.com/

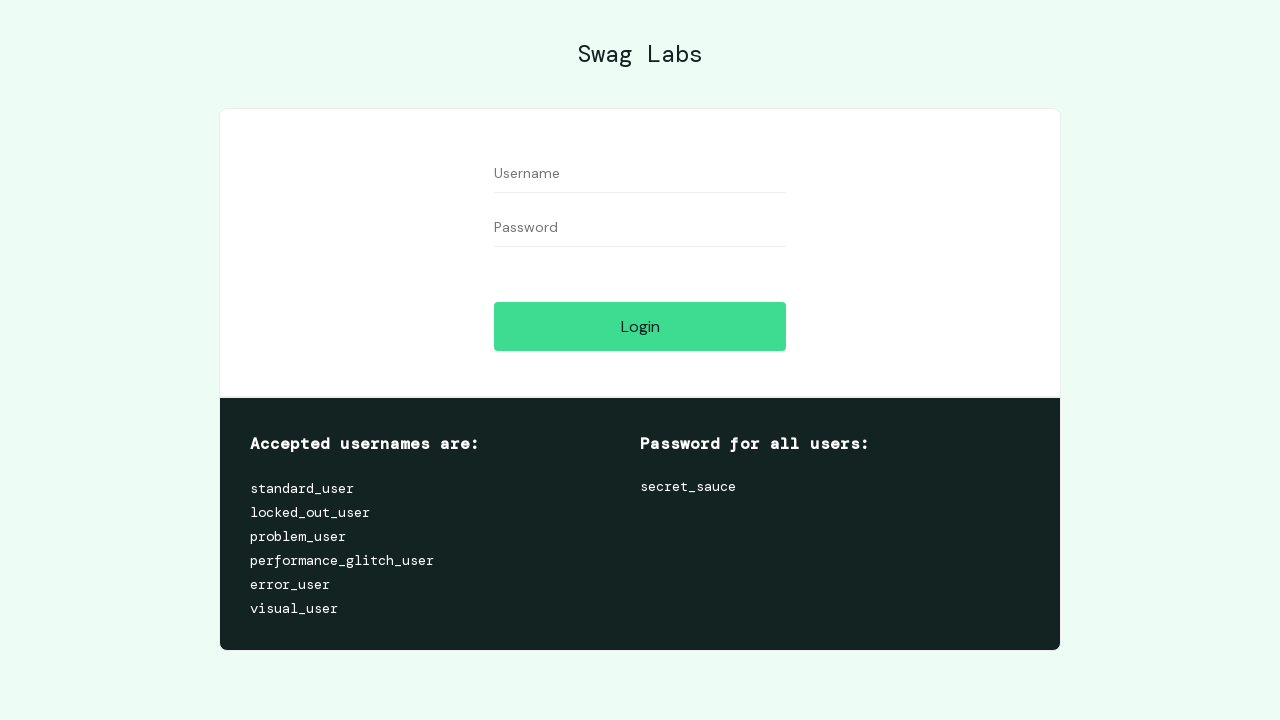

Clicked username field at (640, 174) on #user-name
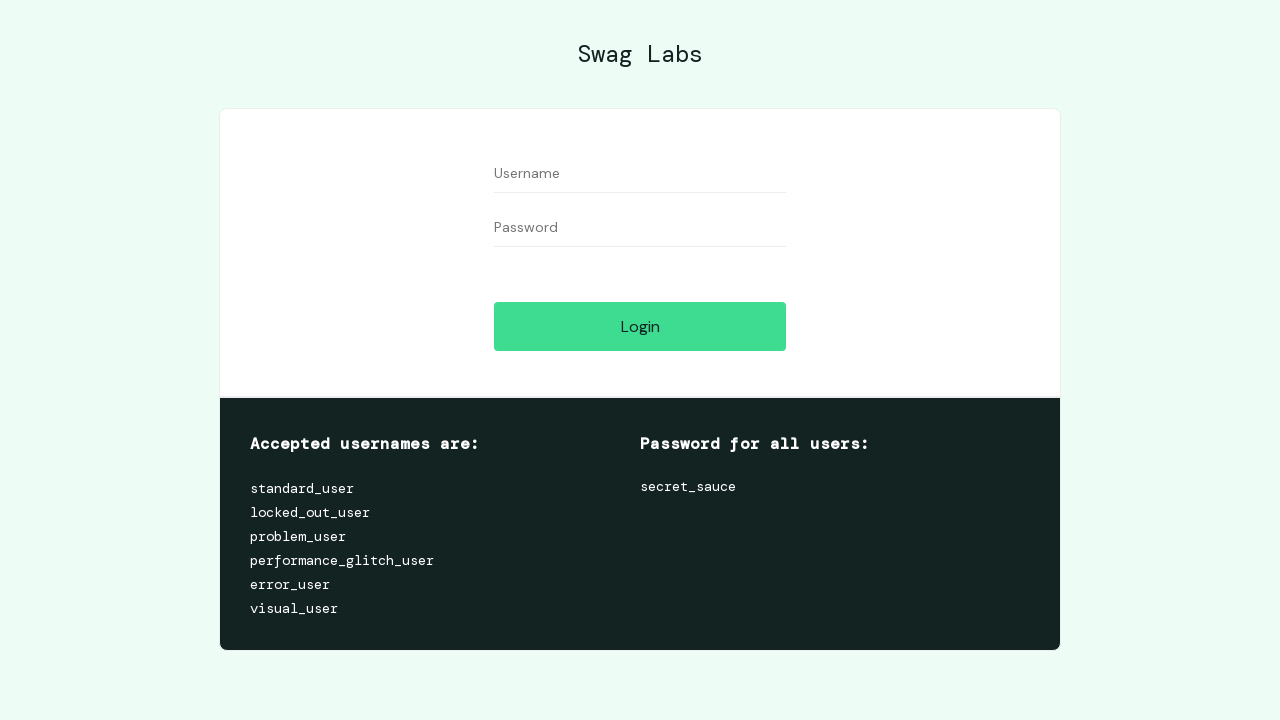

Filled username field with 'locked_out_user' on #user-name
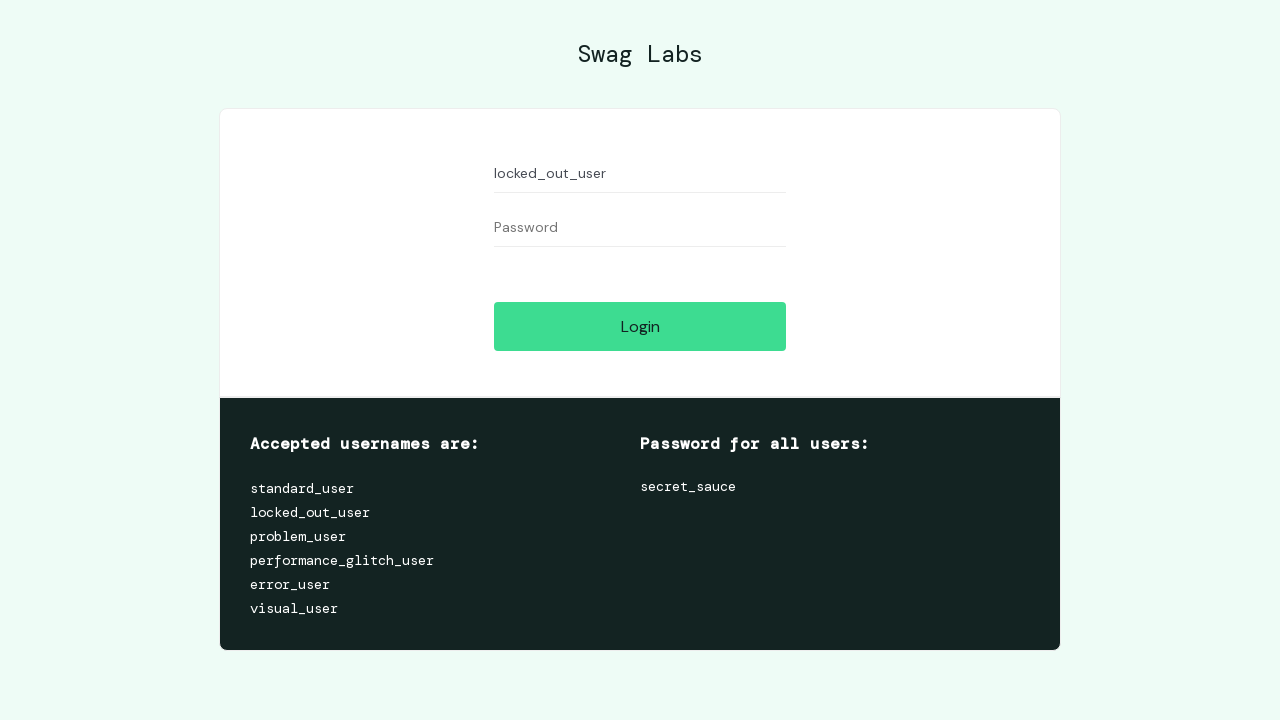

Clicked password field at (640, 228) on #password
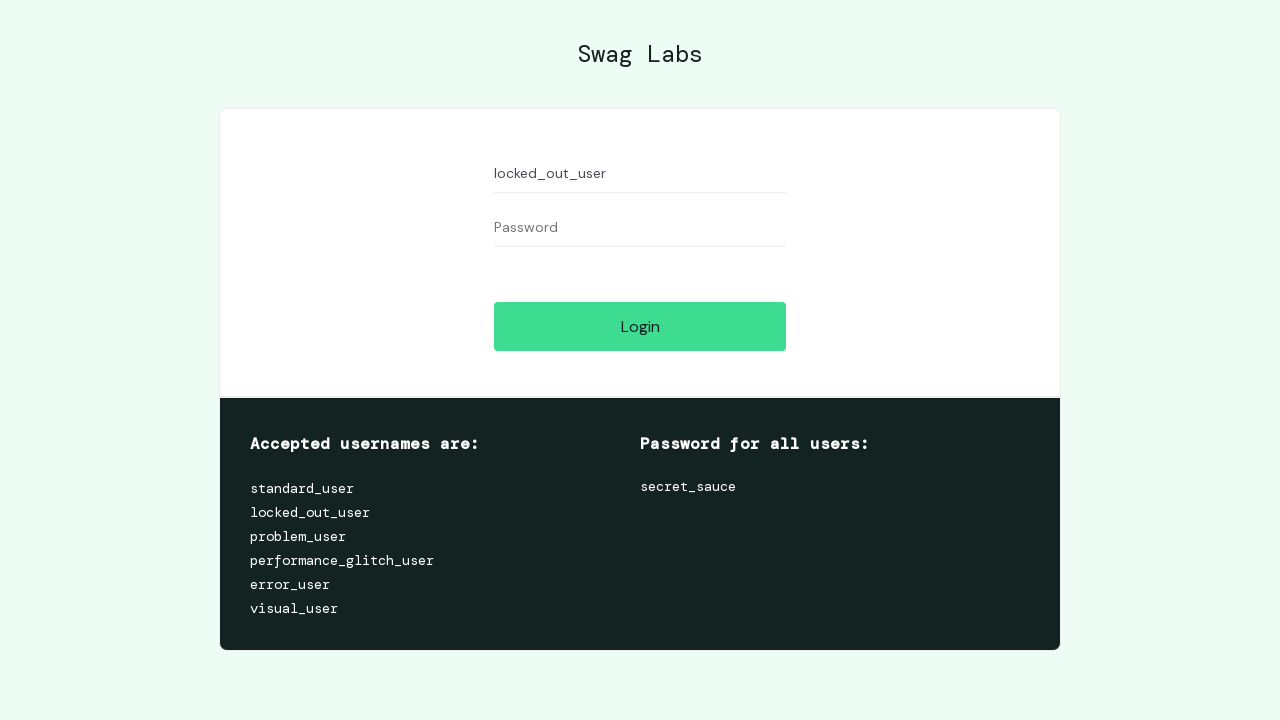

Filled password field with 'secret_sauce' on #password
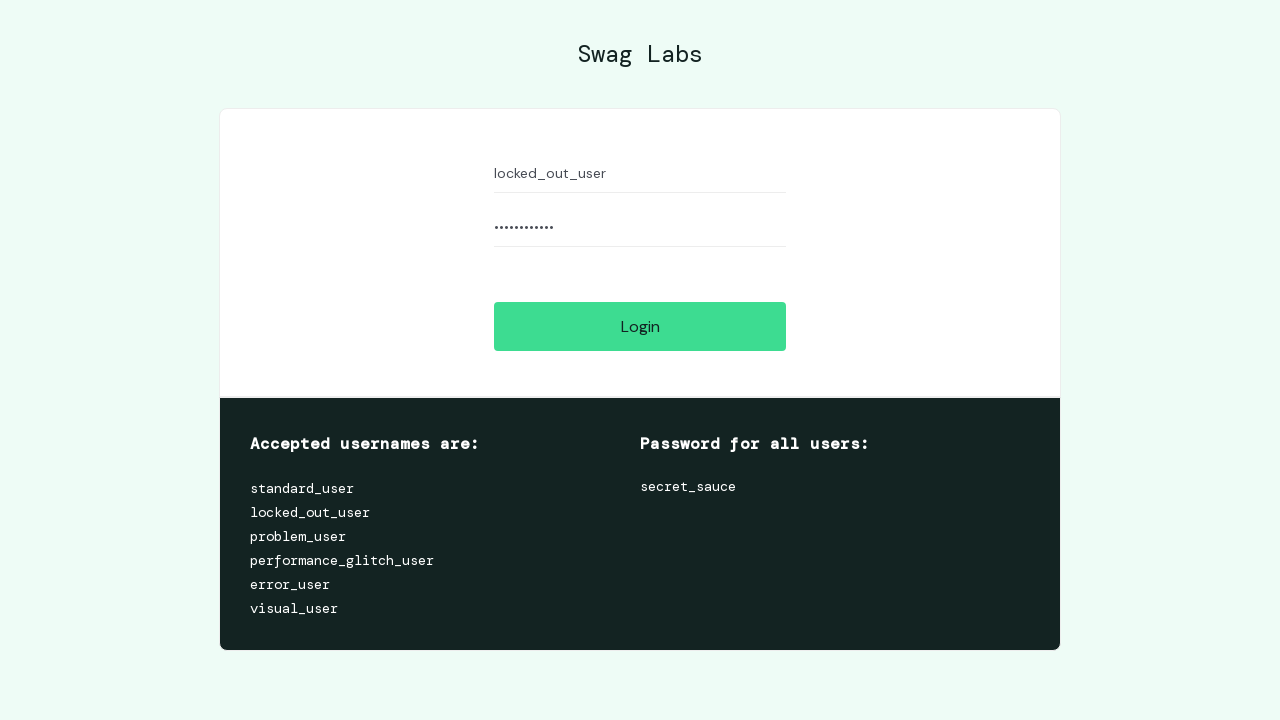

Clicked login button at (640, 326) on #login-button
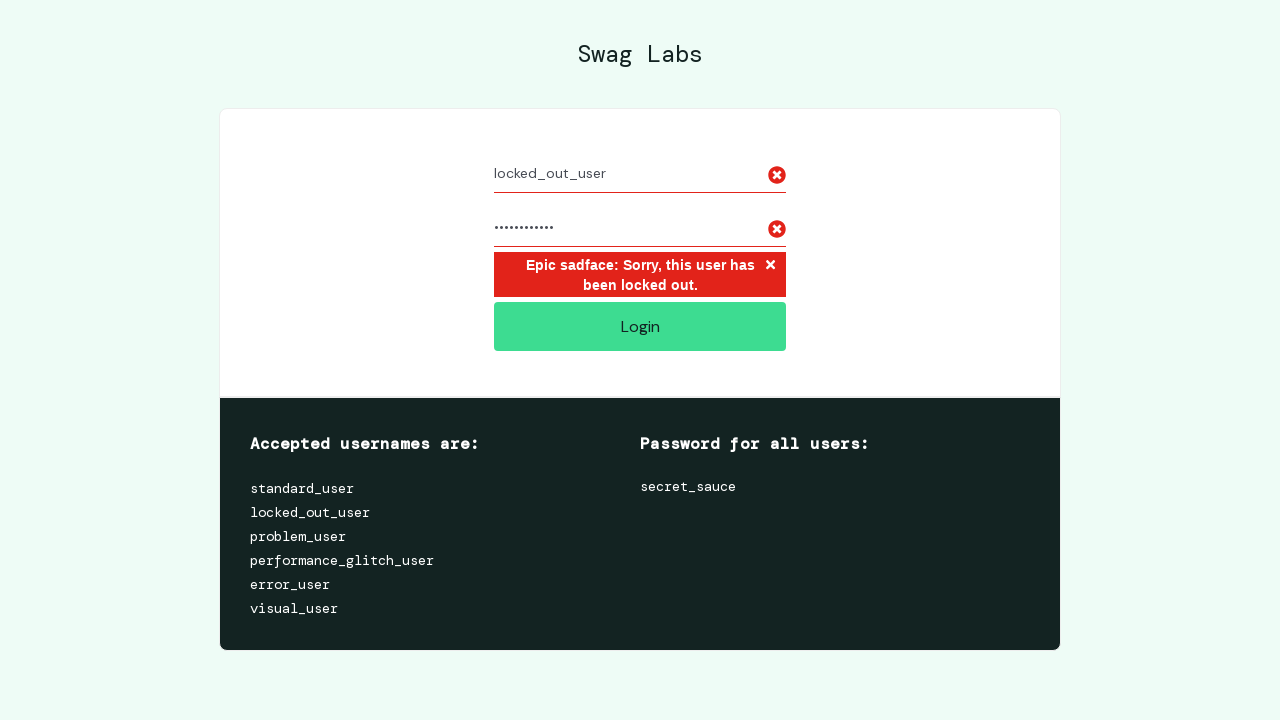

Located error message element
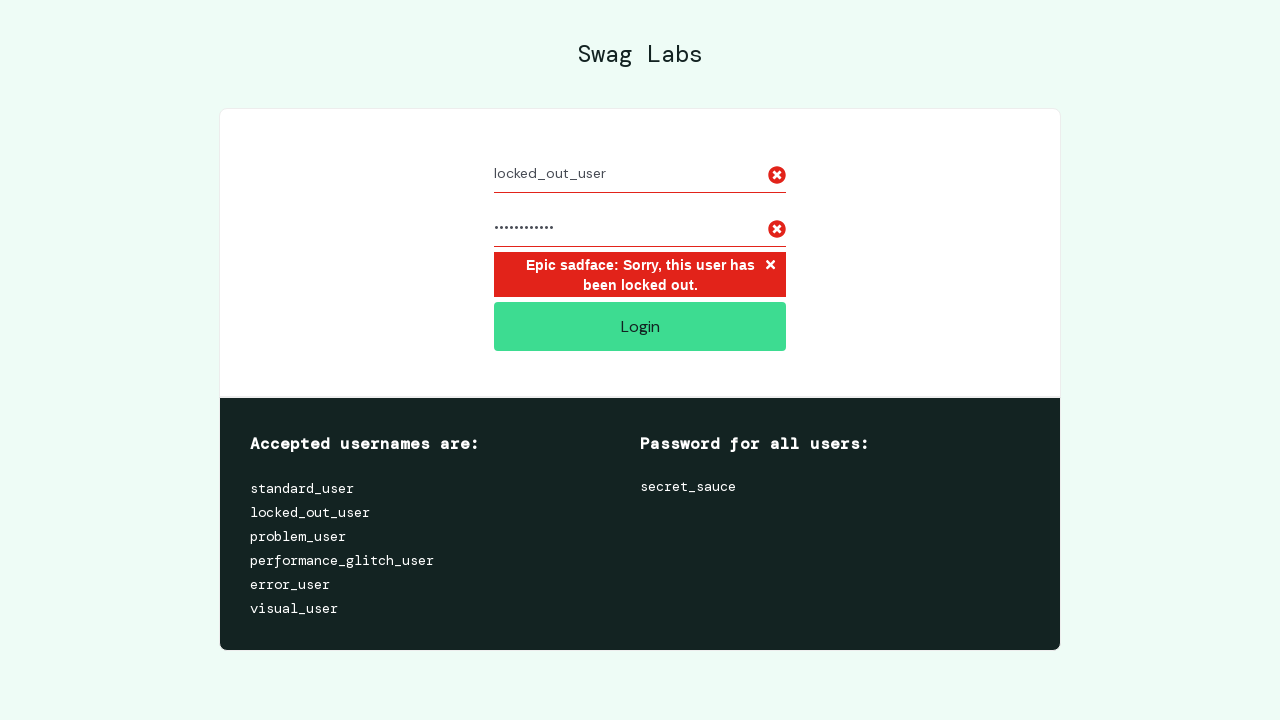

Verified locked out error message is displayed
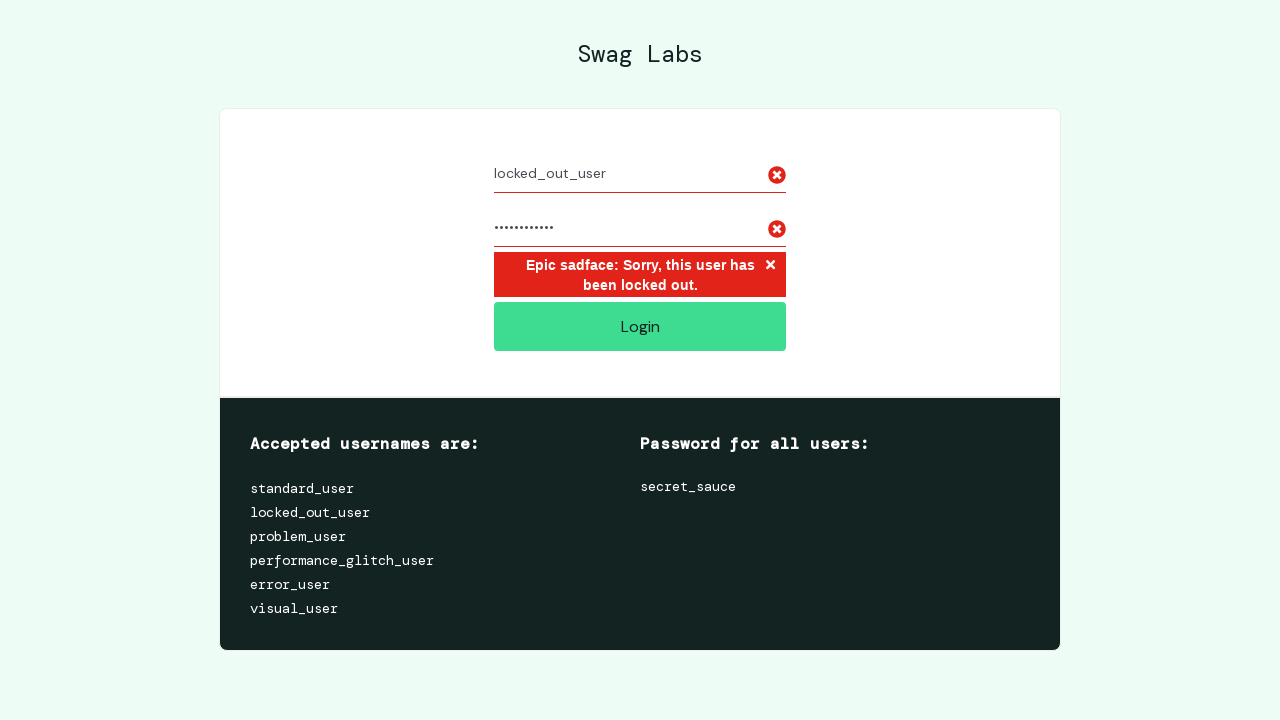

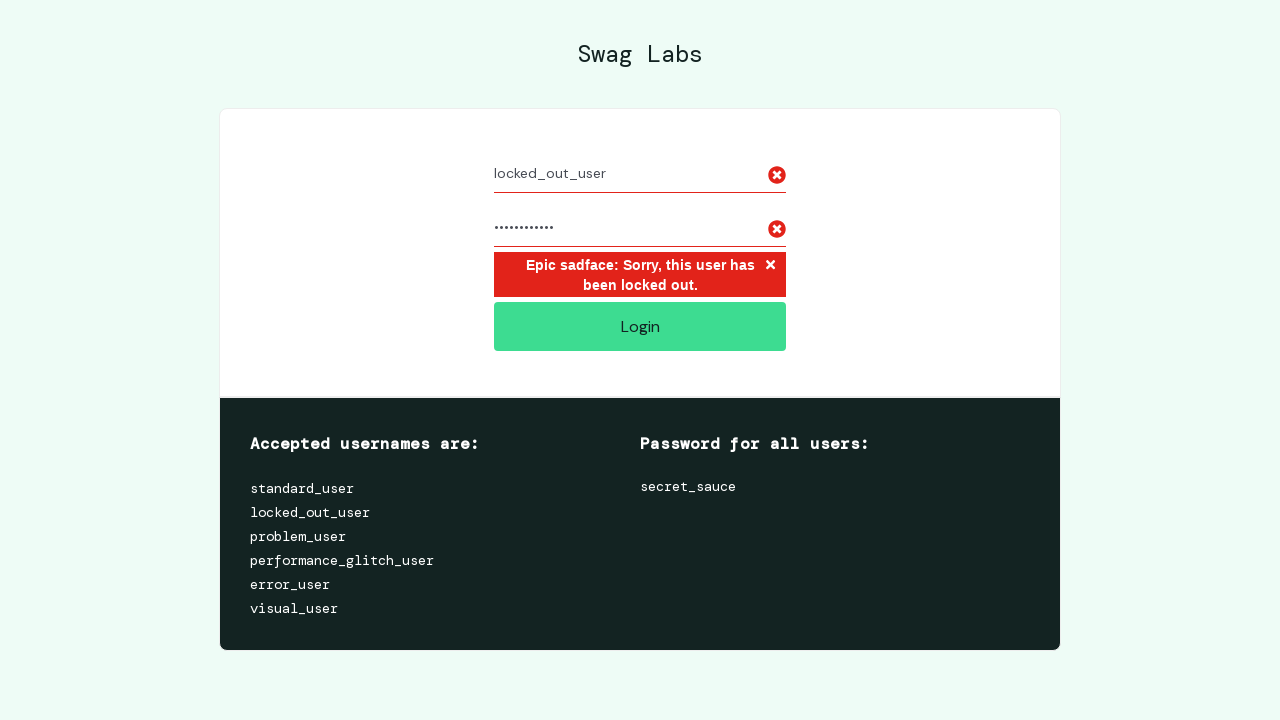